Tests calculator displays "5 + 7" when 5+7+ is entered (before equals)

Starting URL: http://mhunterak.github.io/calc.html

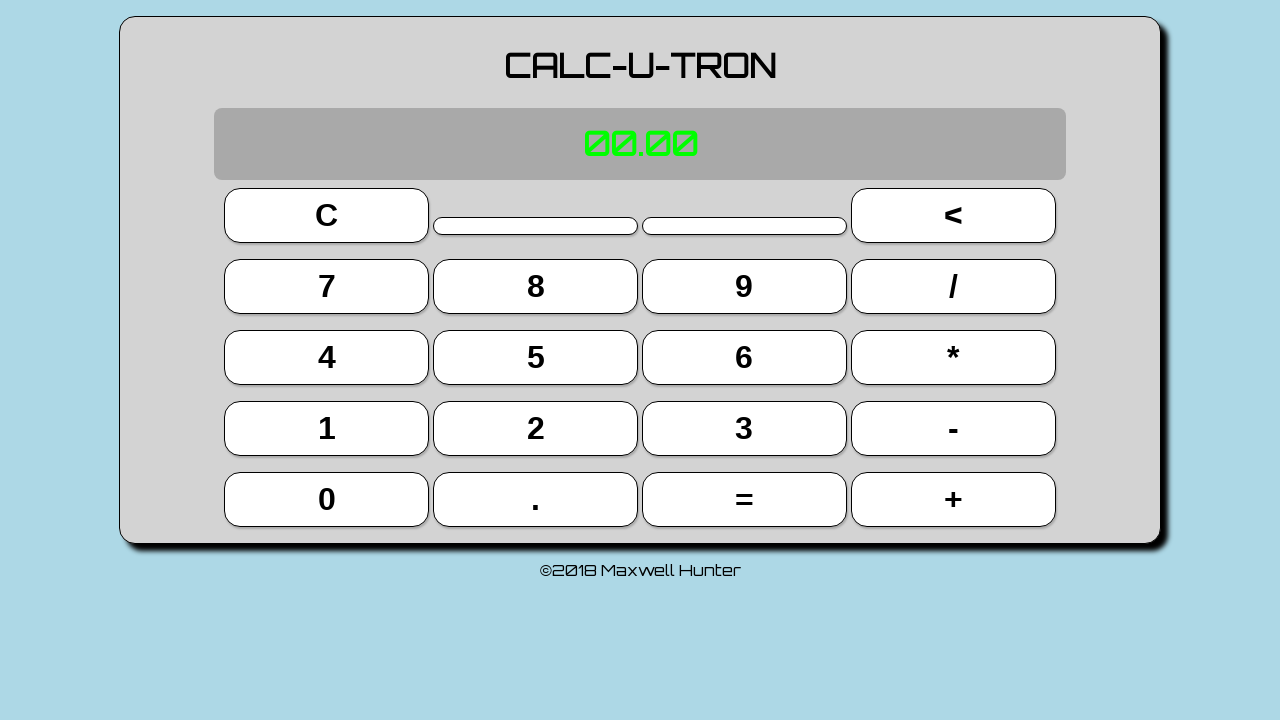

Waited for page to load (domcontentloaded)
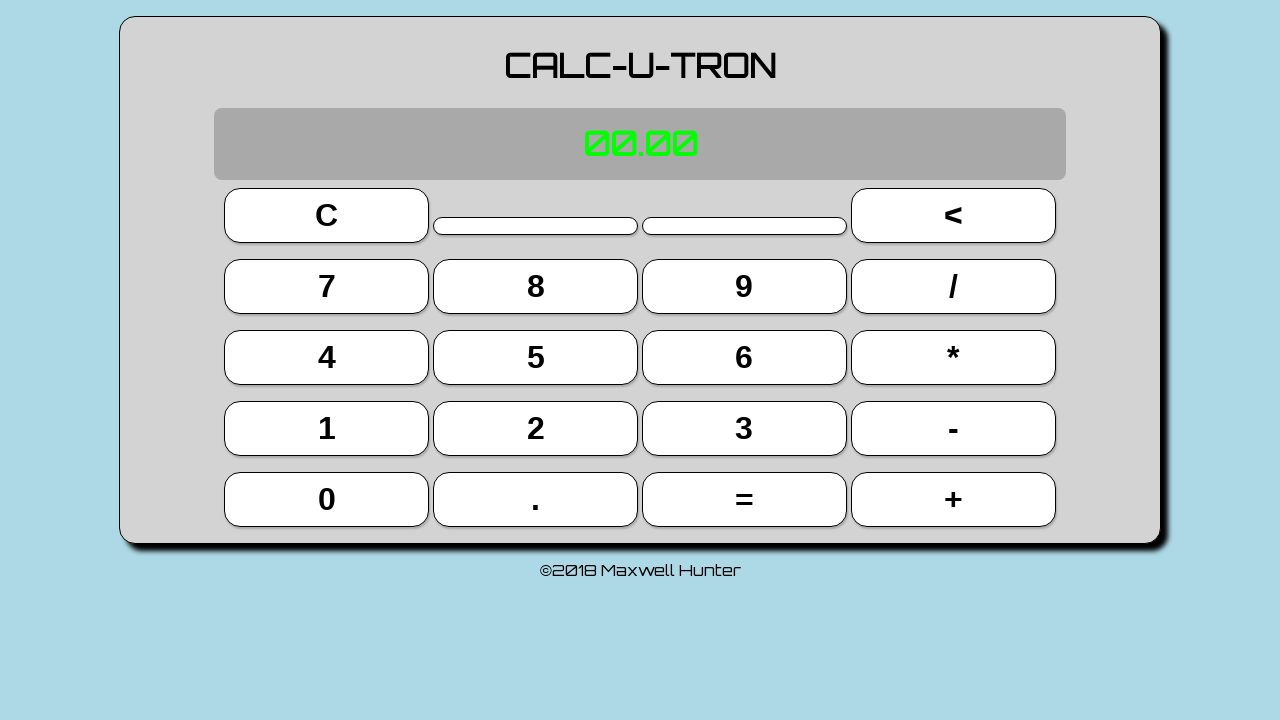

Located all button elements on the page
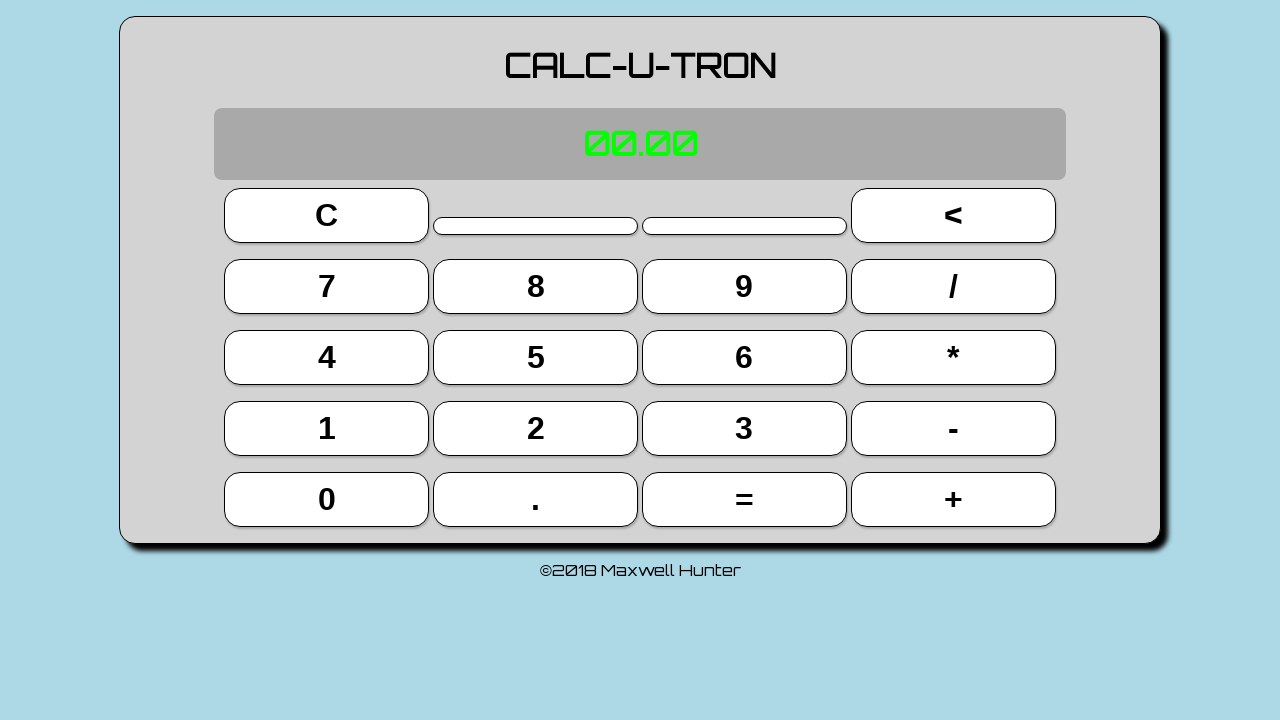

Clicked button 5 at (536, 357) on button >> nth=9
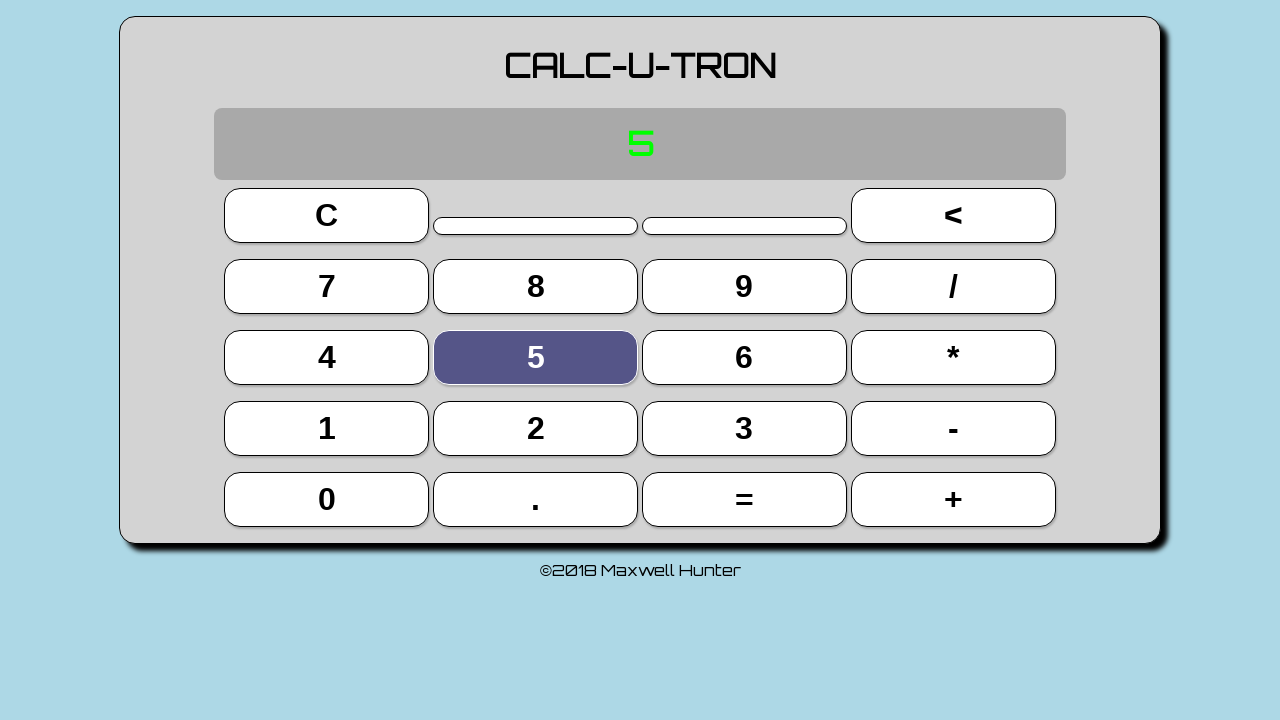

Clicked button + (first time) at (953, 499) on button >> nth=19
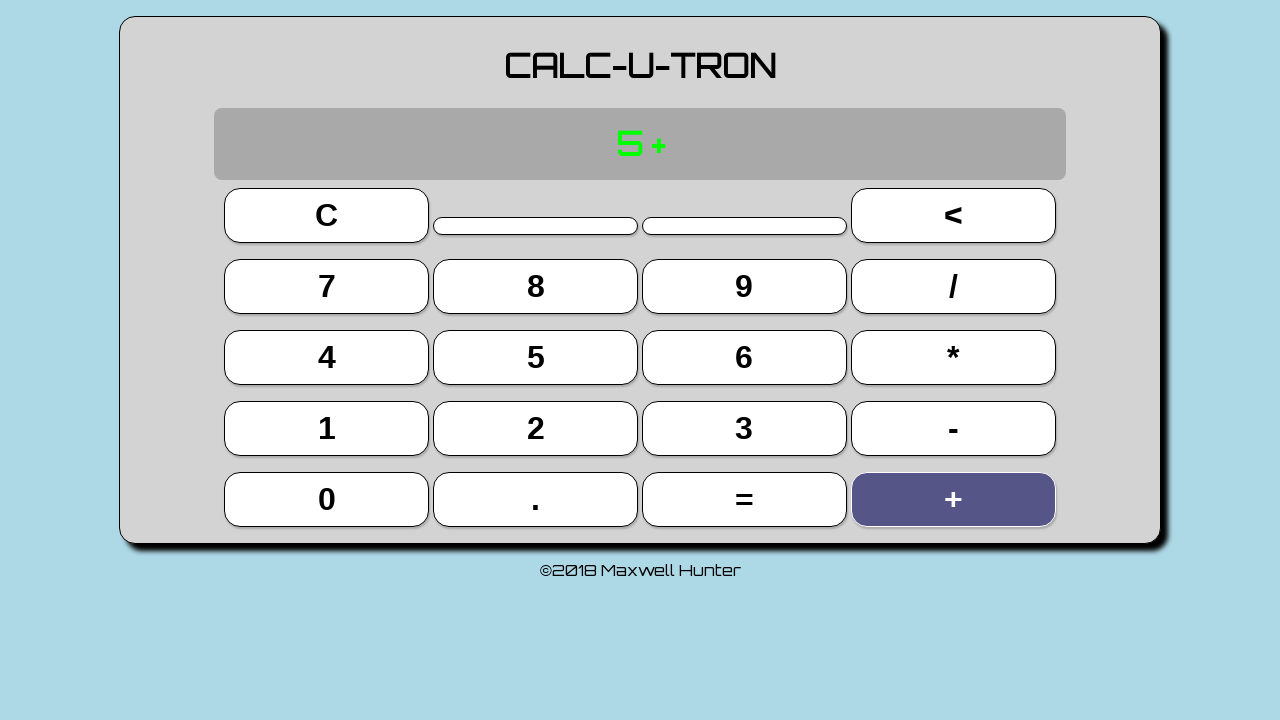

Clicked button 7 at (327, 286) on button >> nth=4
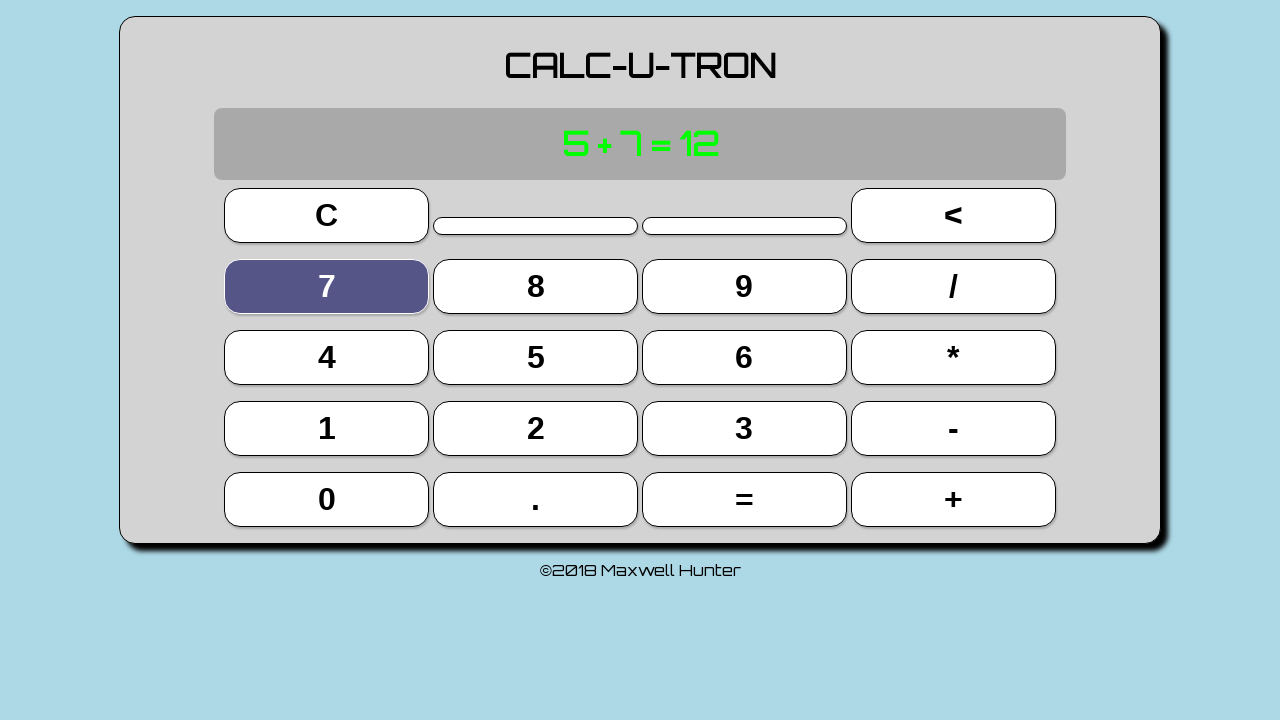

Clicked button + (second time) at (953, 499) on button >> nth=19
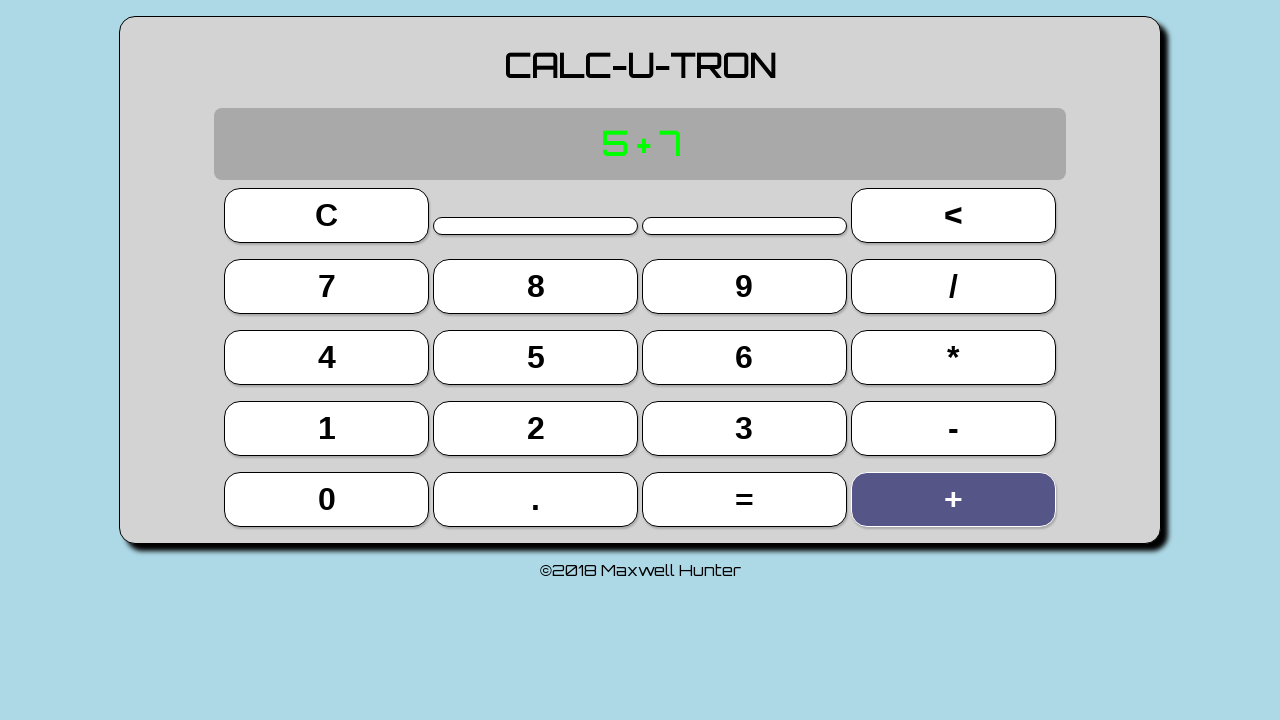

Located display element
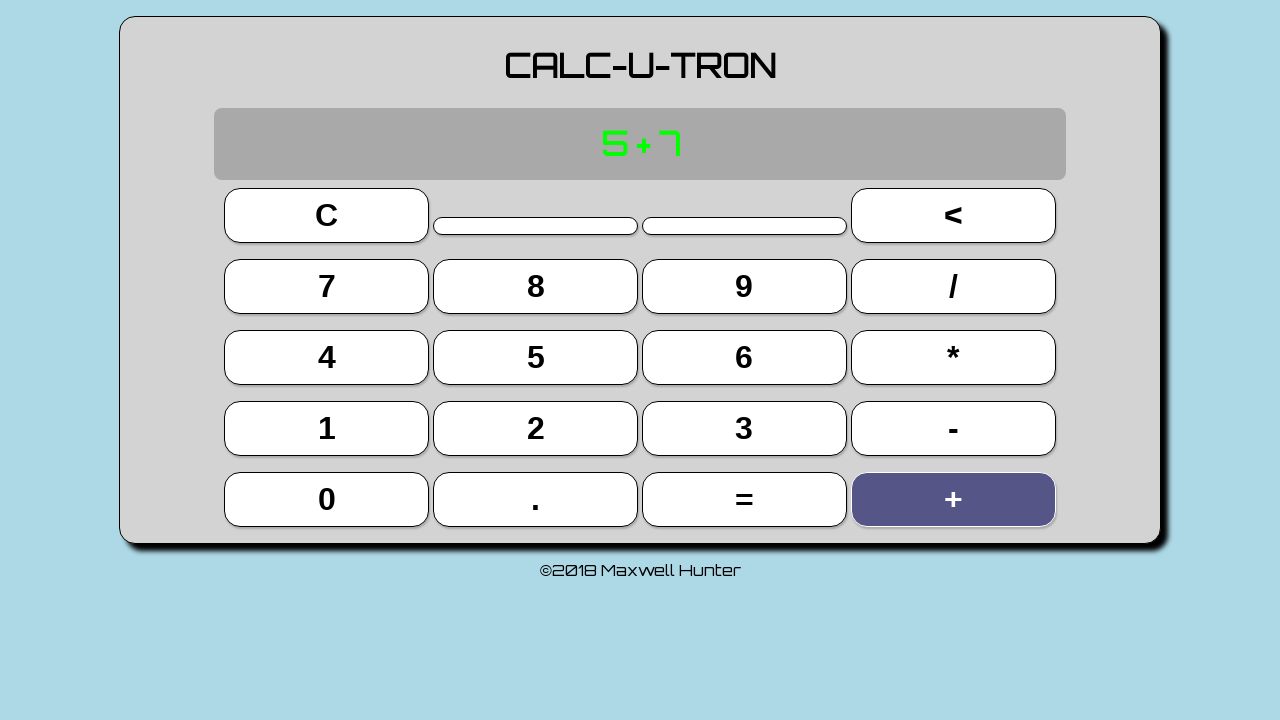

Verified display shows '5 + 7'
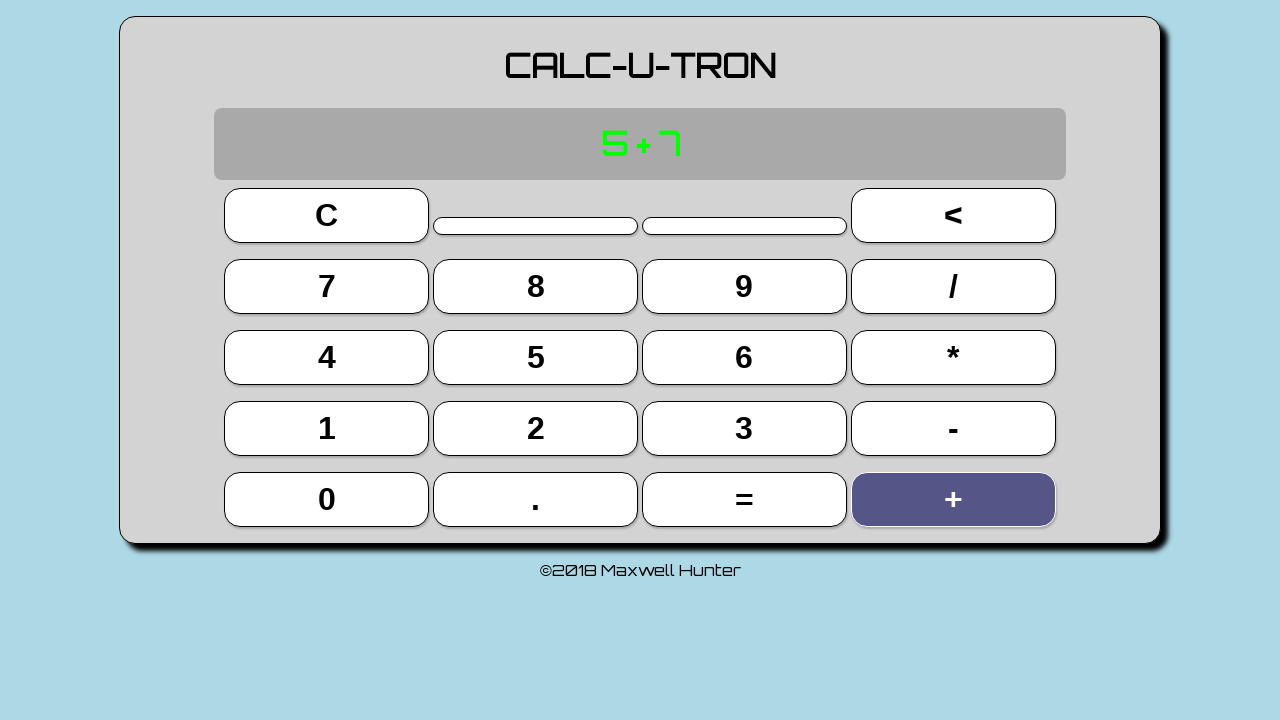

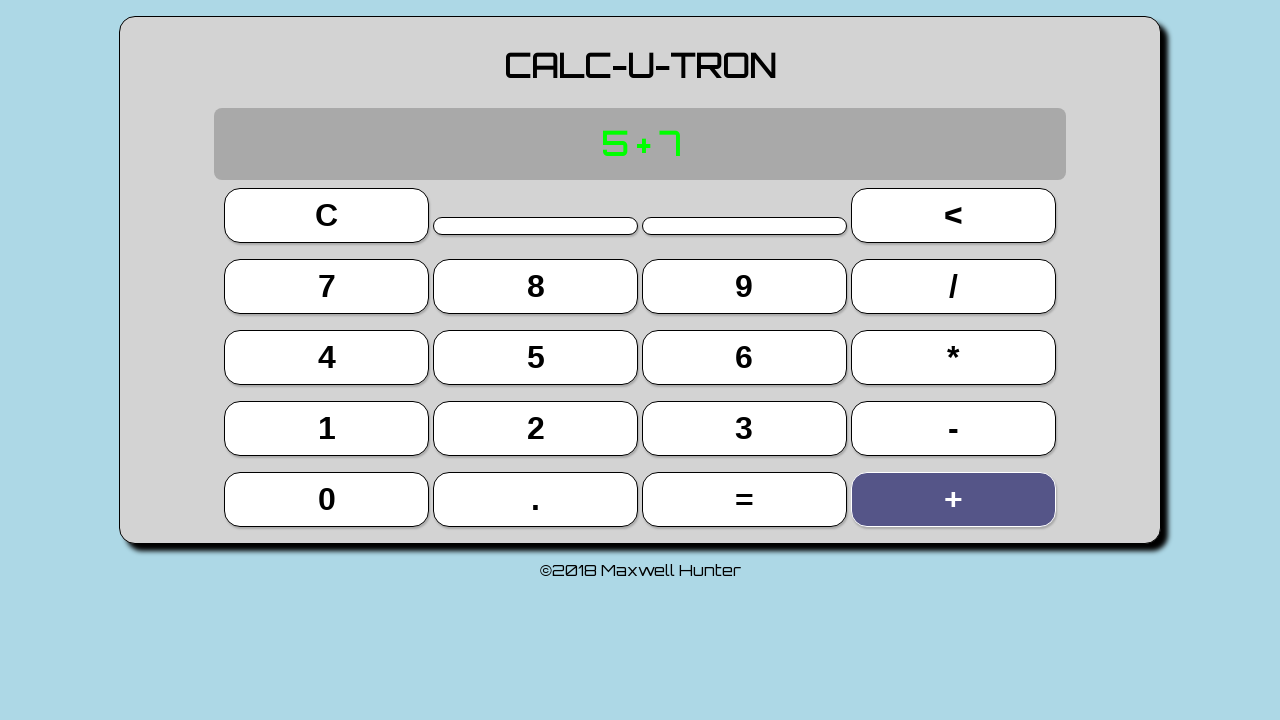